Tests for responsible gaming compliance by checking for relevant terms like self-exclusion, deposit limits, age verification, and regulatory references.

Starting URL: https://rebet.app/

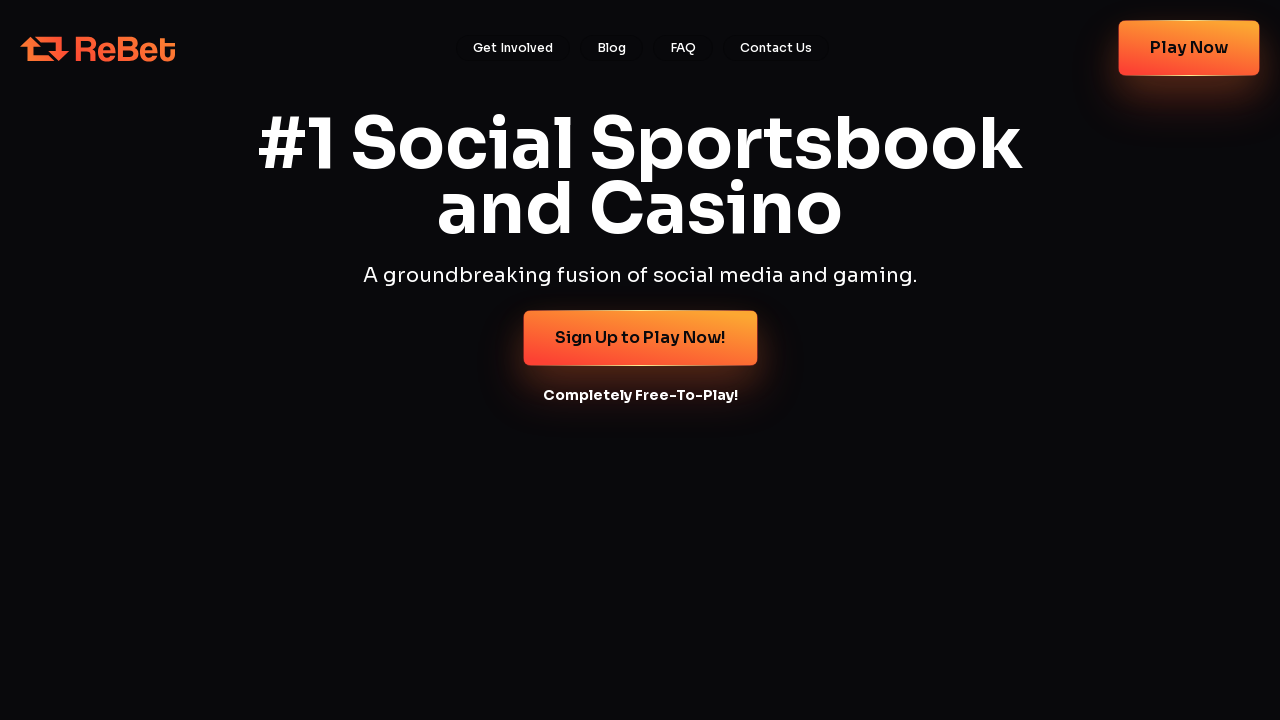

Waited for page to reach domcontentloaded state
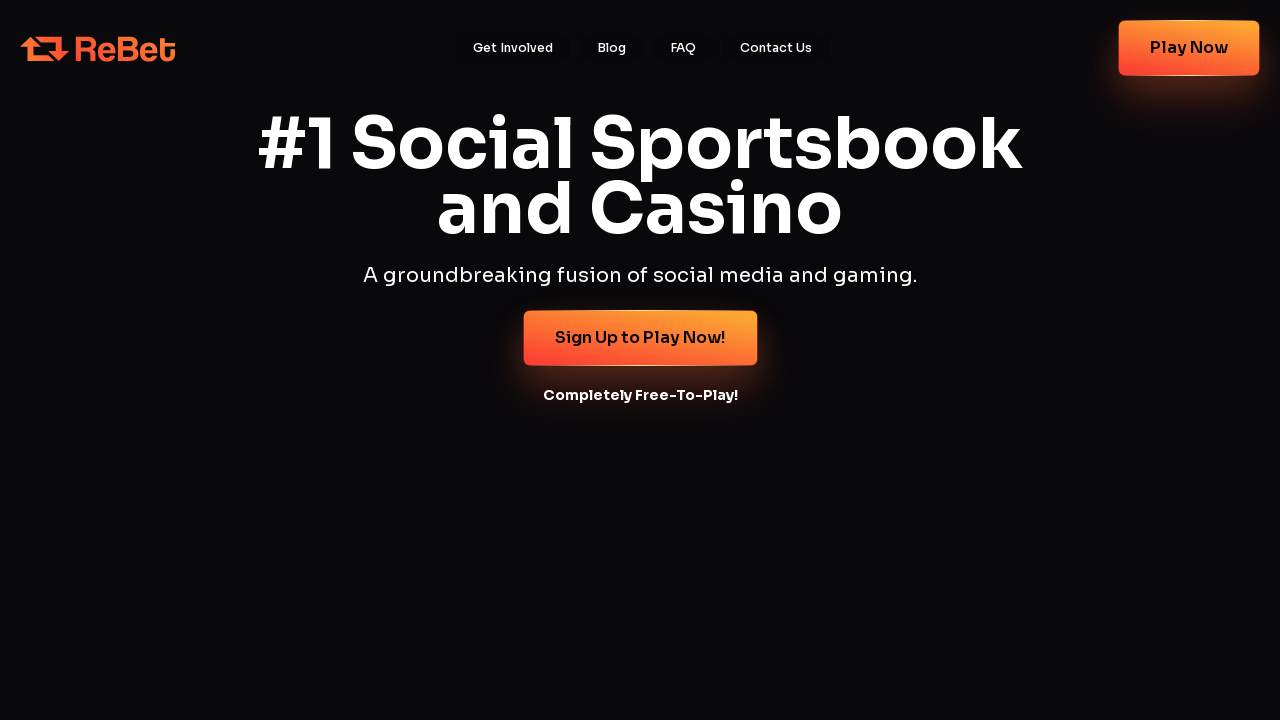

Waited 1 second for page rendering
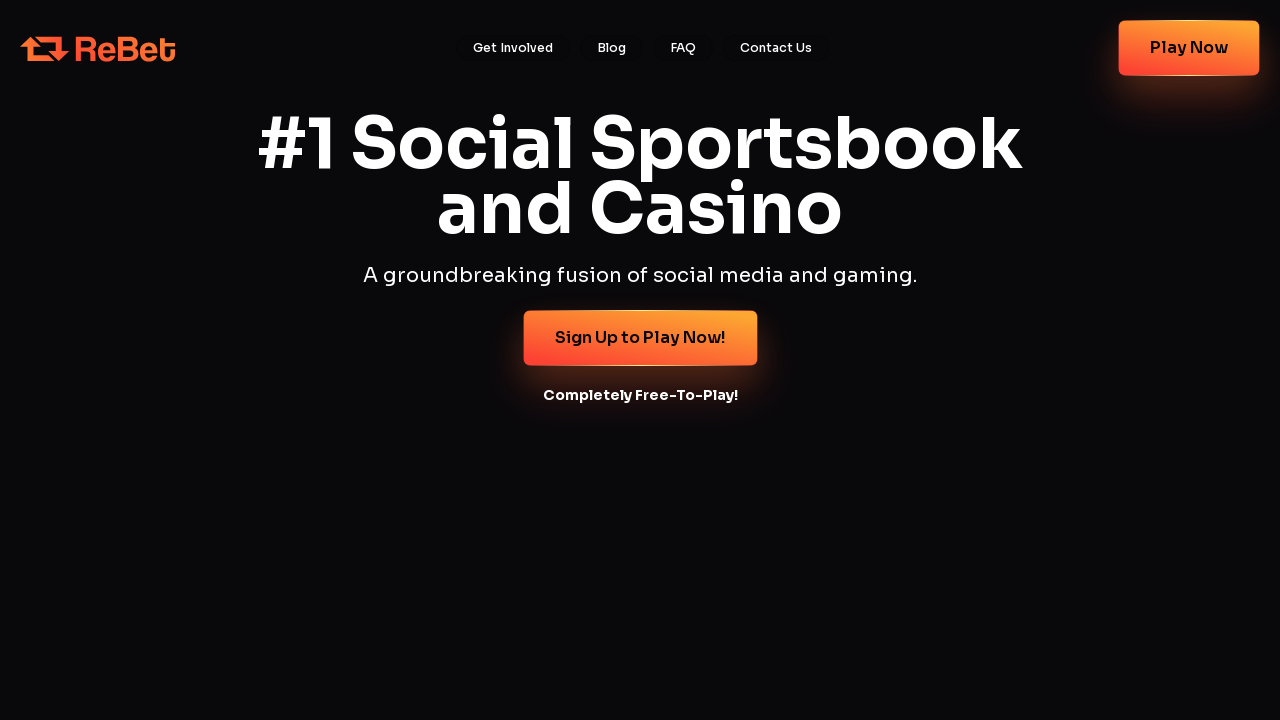

Searched for responsible gaming term: 'responsible gaming' - found 0 instances
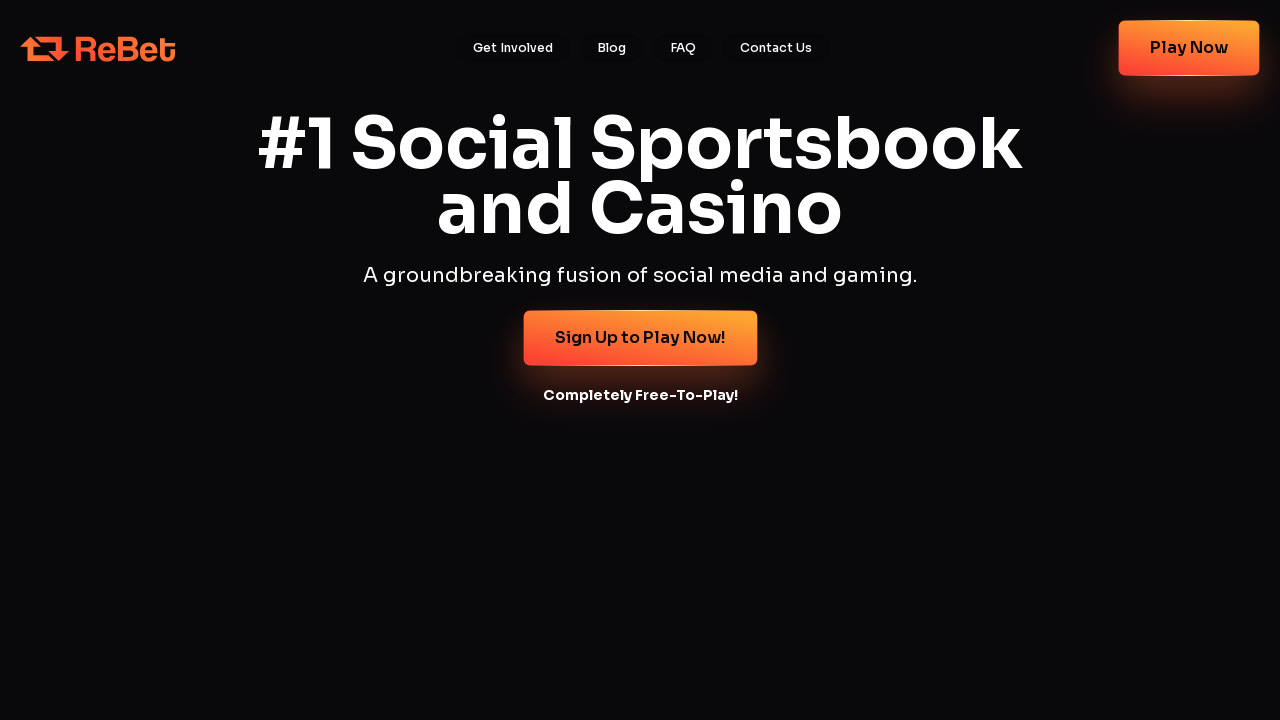

Searched for responsible gaming term: 'responsible gambling' - found 0 instances
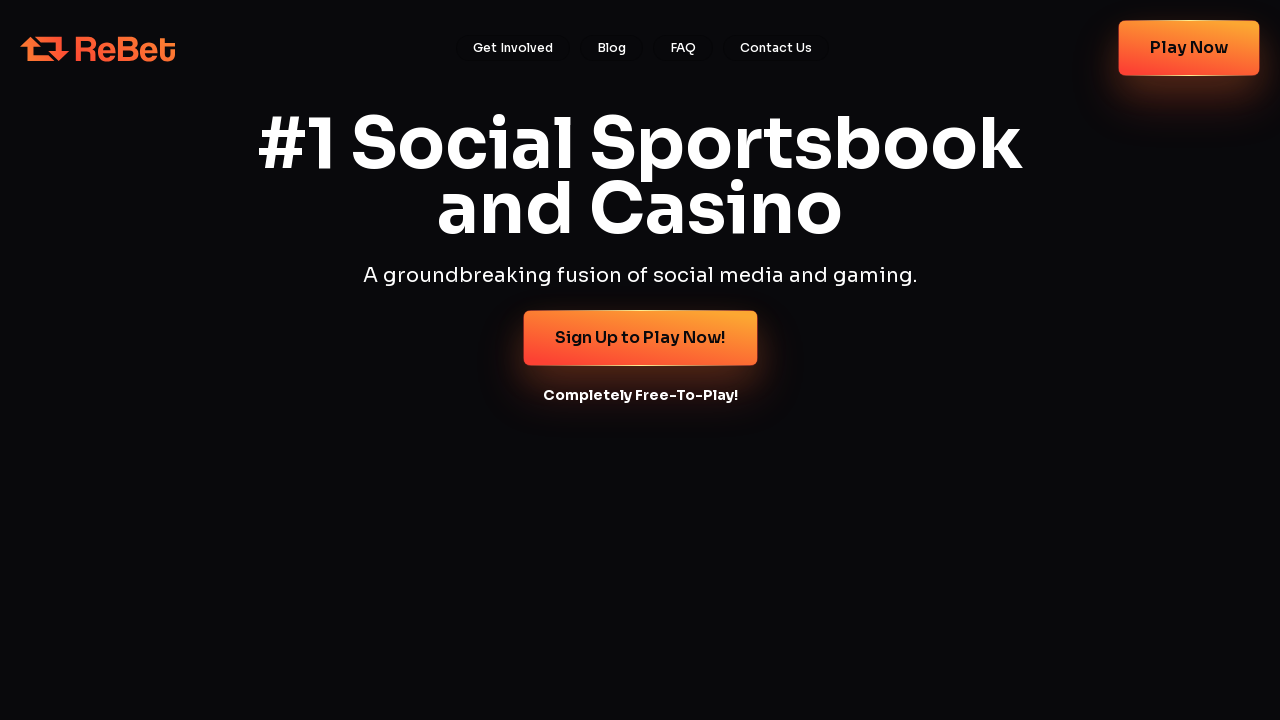

Searched for responsible gaming term: 'problem gambling' - found 0 instances
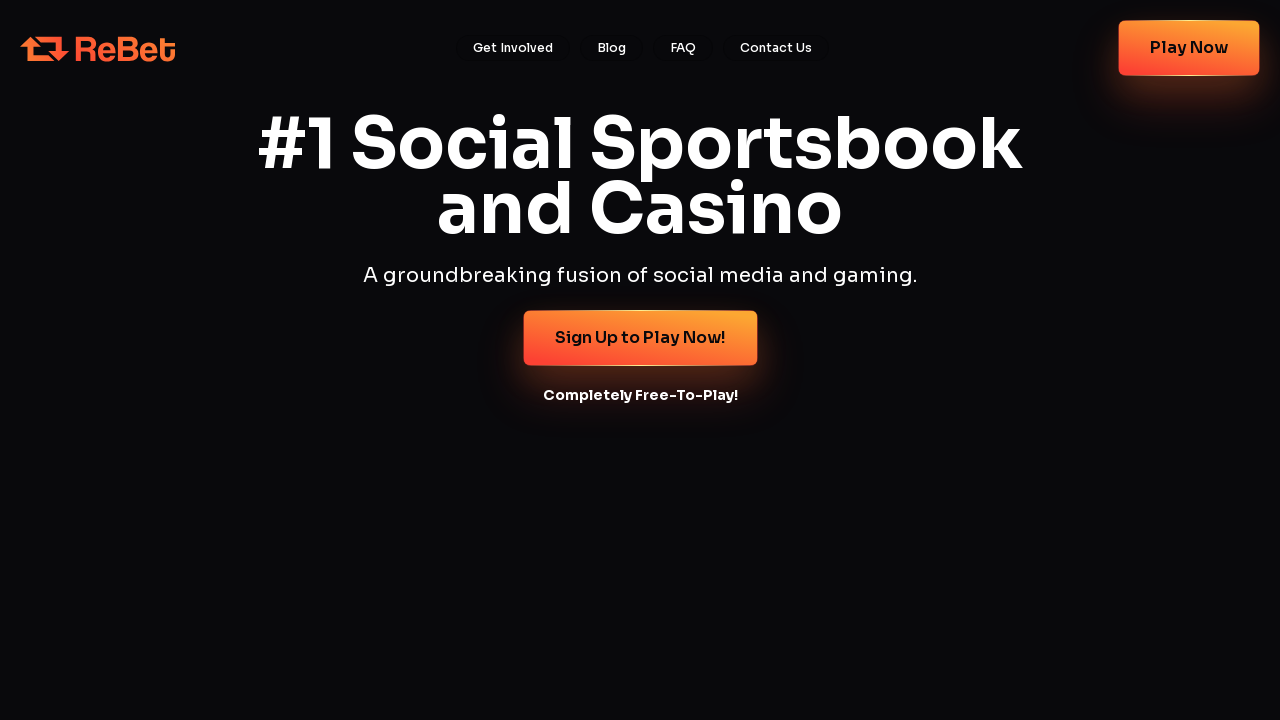

Searched for responsible gaming term: 'gambling addiction' - found 0 instances
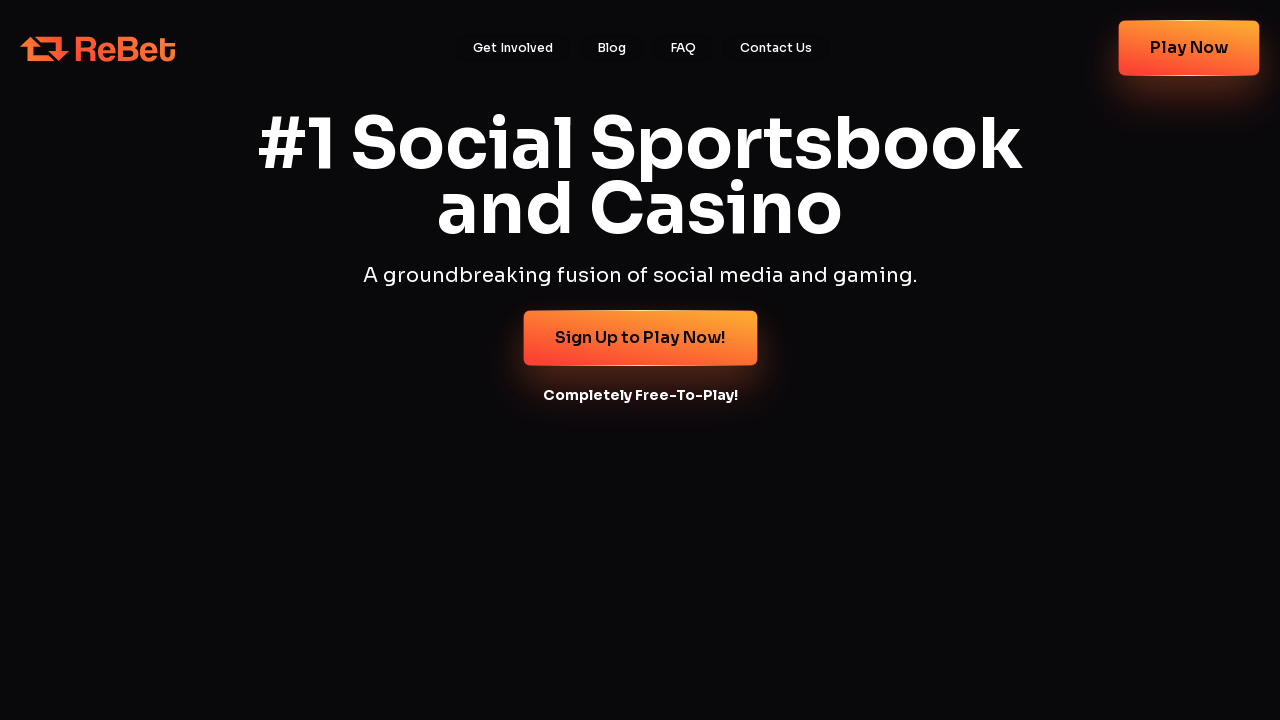

Searched for responsible gaming term: 'self-exclusion' - found 0 instances
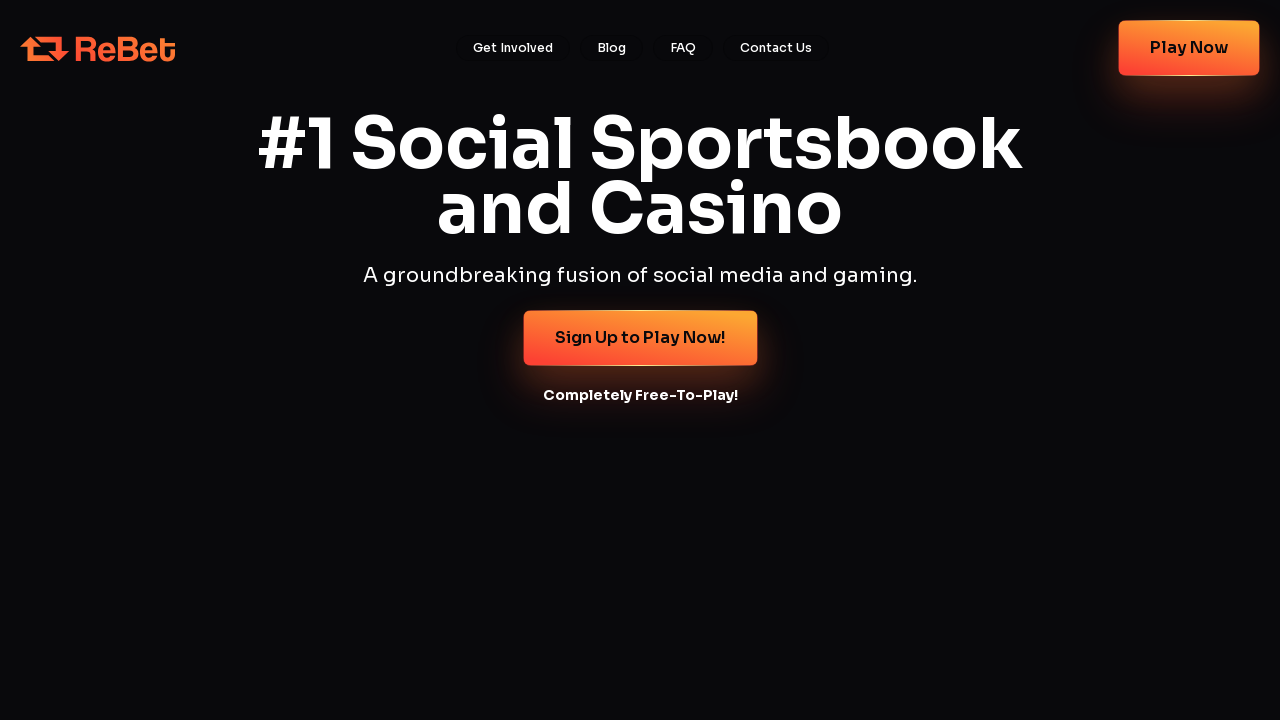

Searched for responsible gaming term: 'deposit limit' - found 0 instances
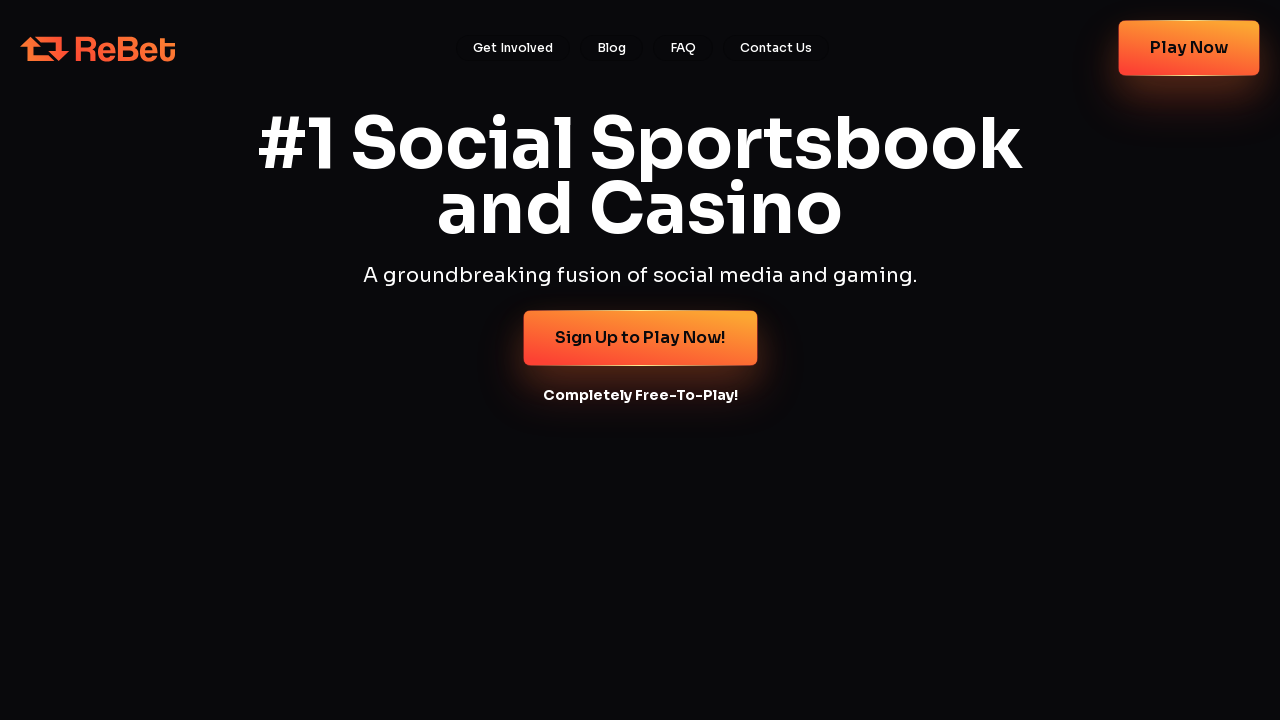

Searched for responsible gaming term: 'time limit' - found 0 instances
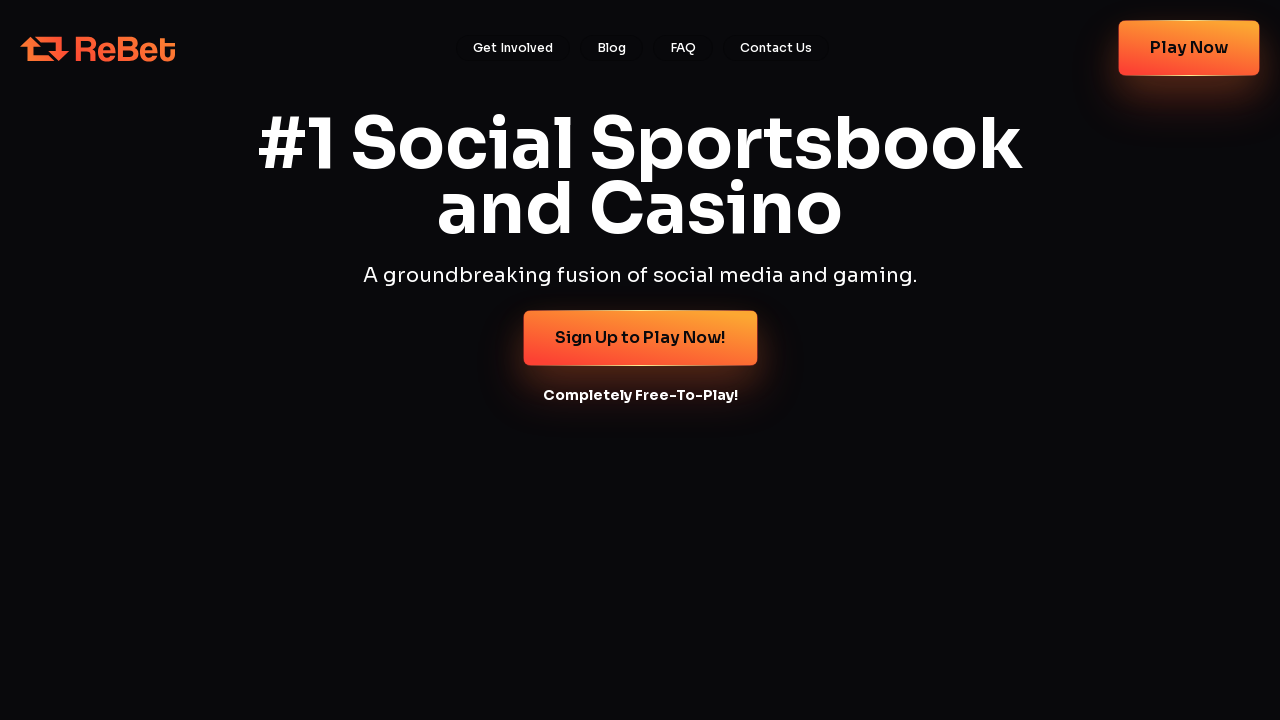

Searched for responsible gaming term: '18+' - found 0 instances
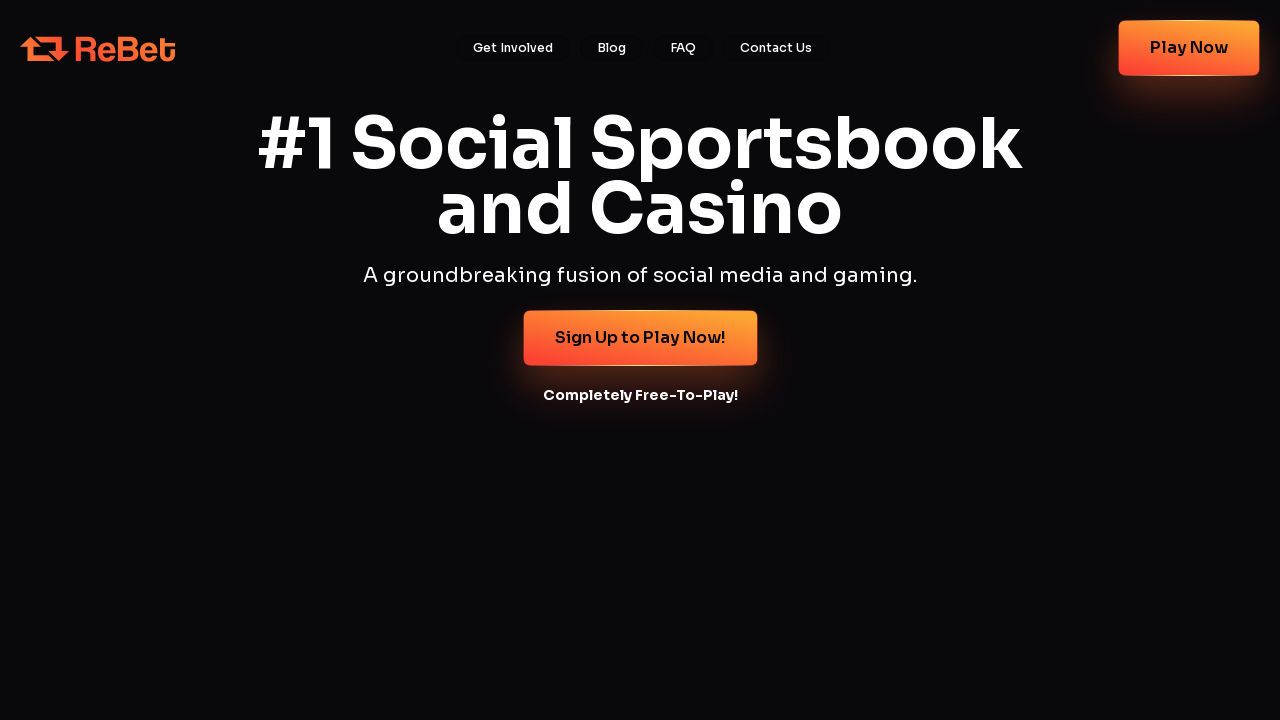

Searched for responsible gaming term: 'age verification' - found 0 instances
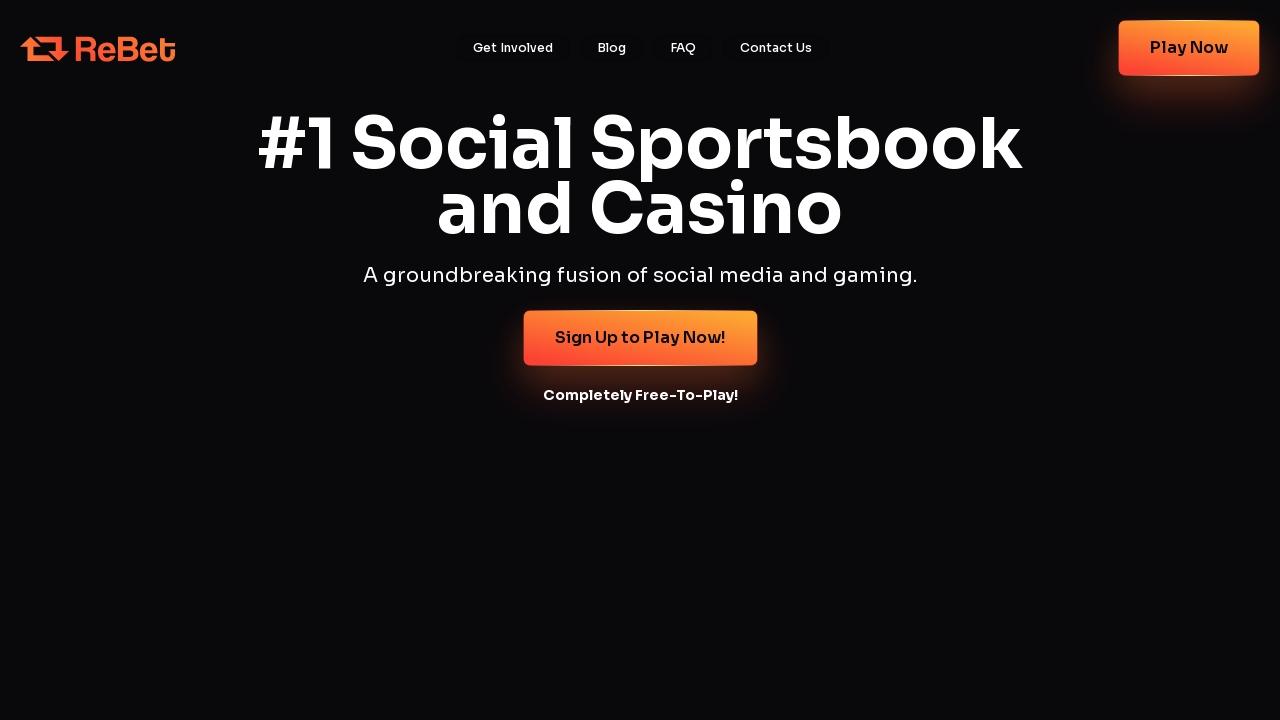

Searched for responsible gaming term: 'gamble responsibly' - found 0 instances
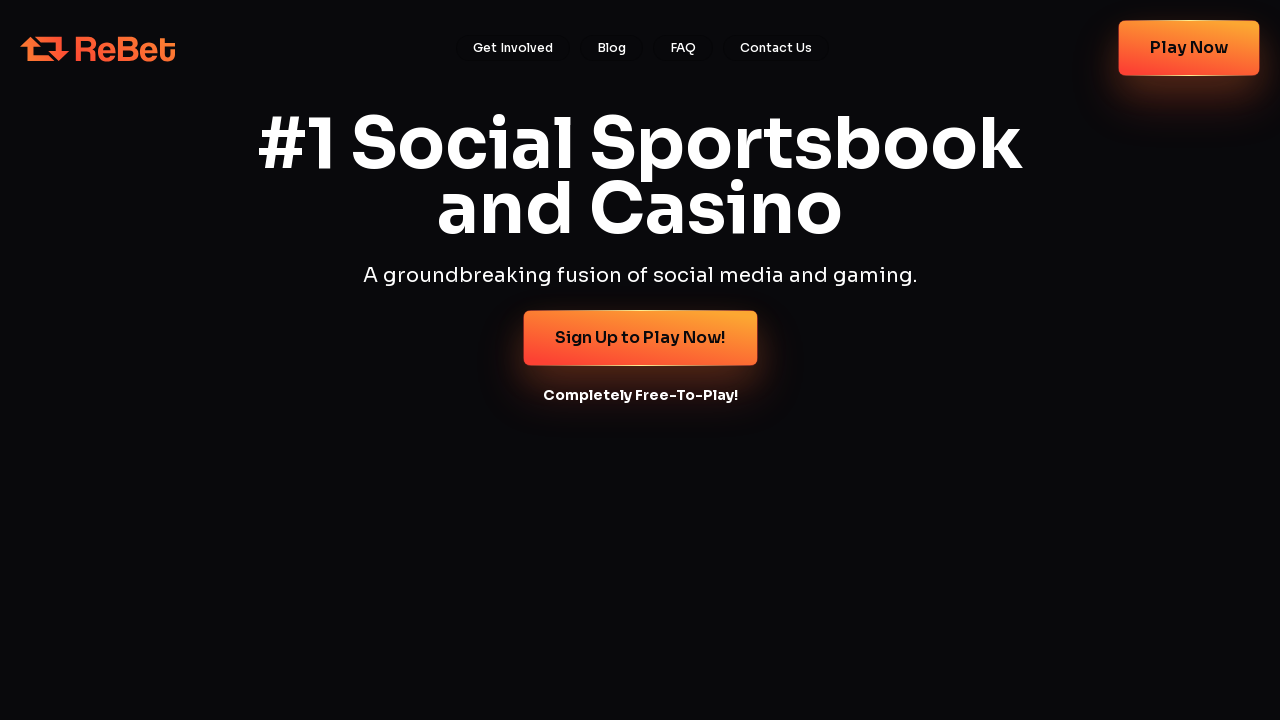

Checked for age verification references - found 5 instances
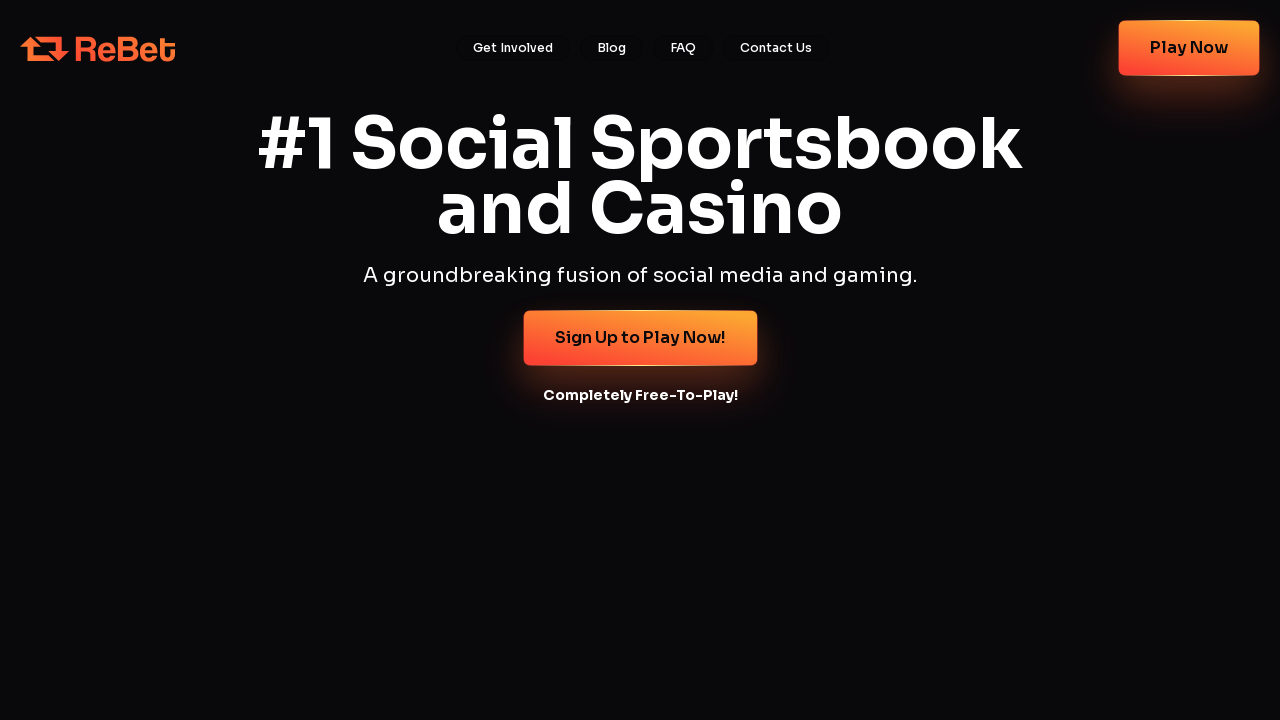

Checked for regulatory compliance references - found 0 instances
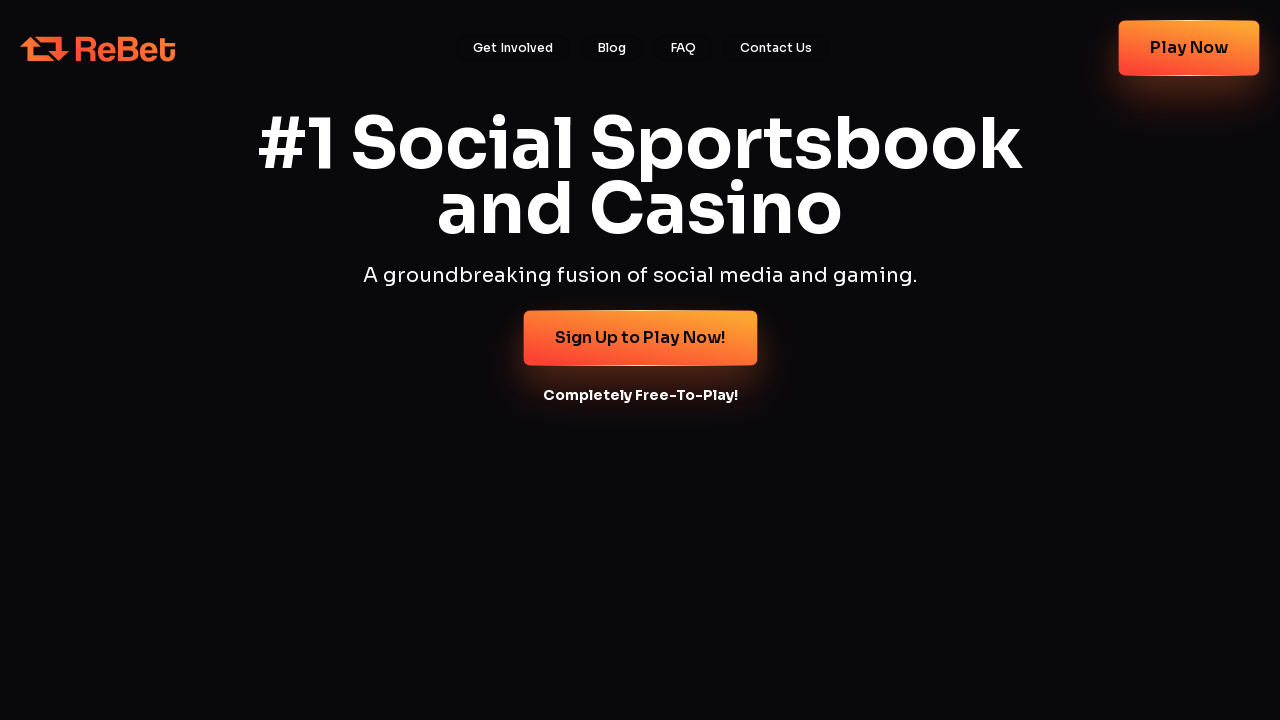

Test completed - found 0 responsible gaming features: 
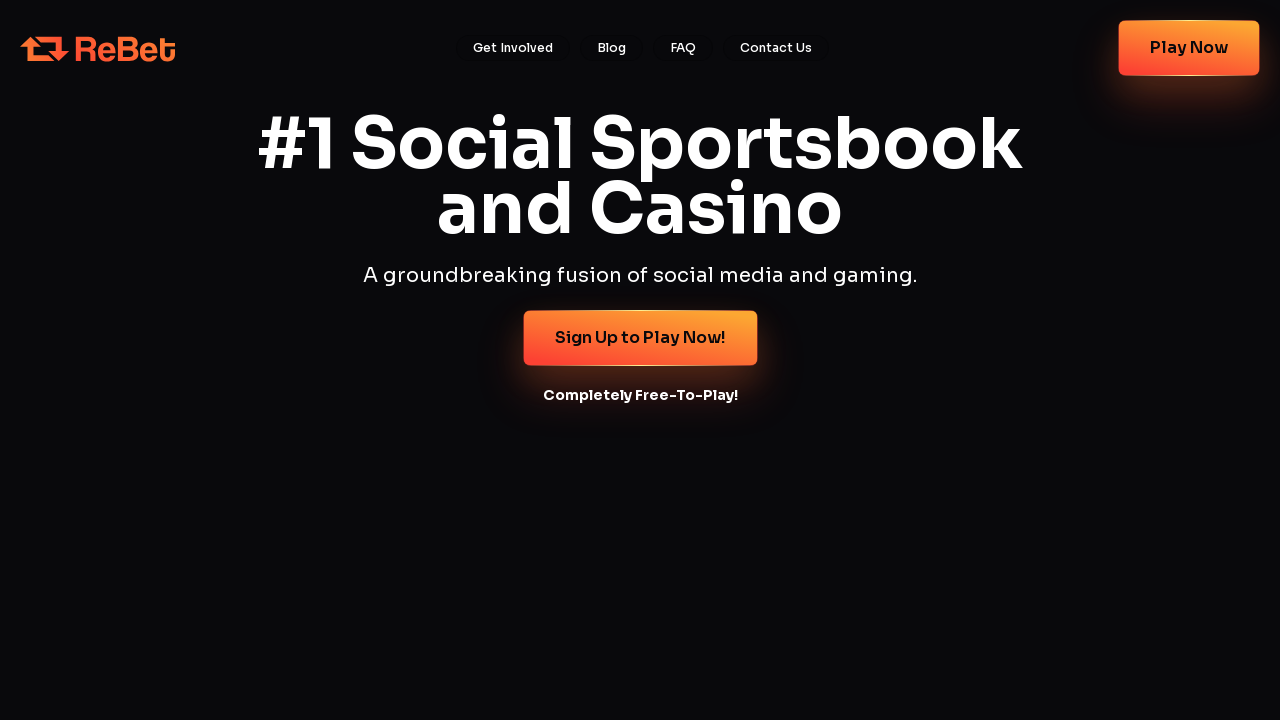

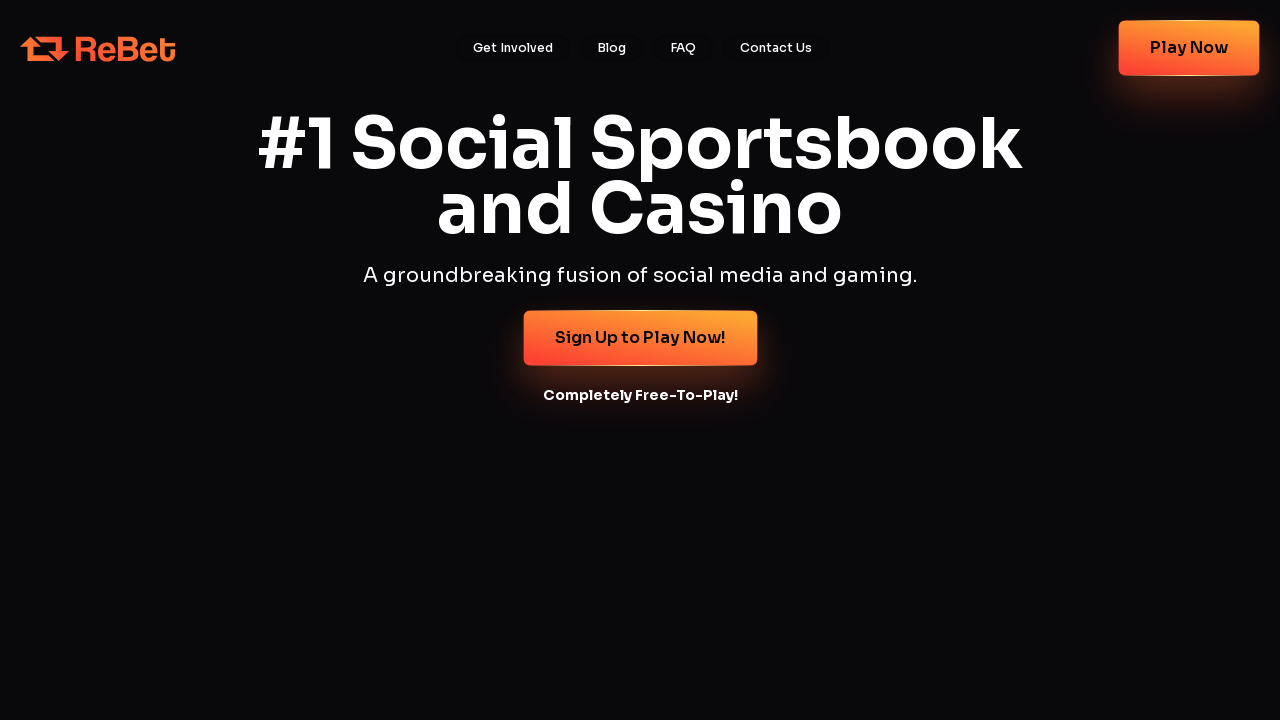